Tests iframe interactions including filling fields within frames, accessing child frames, and switching between parent and child frames.

Starting URL: https://letcode.in/frame

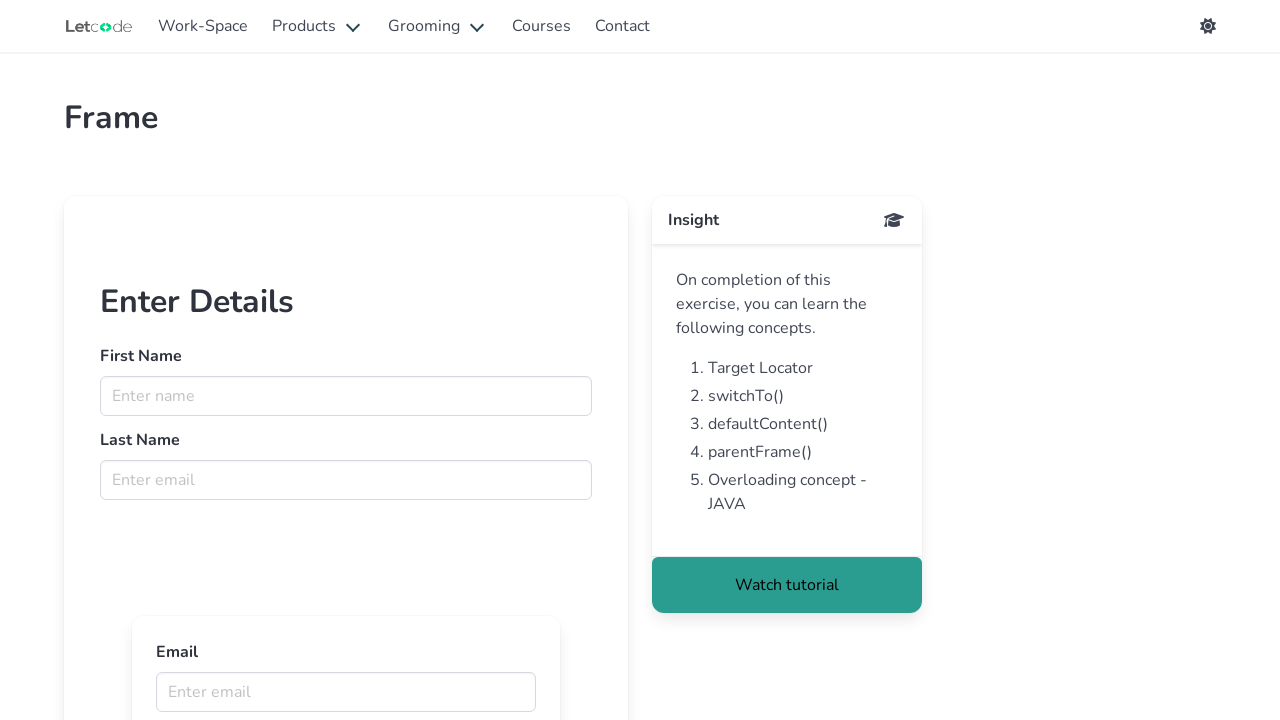

Accessed first frame by name 'firstFr'
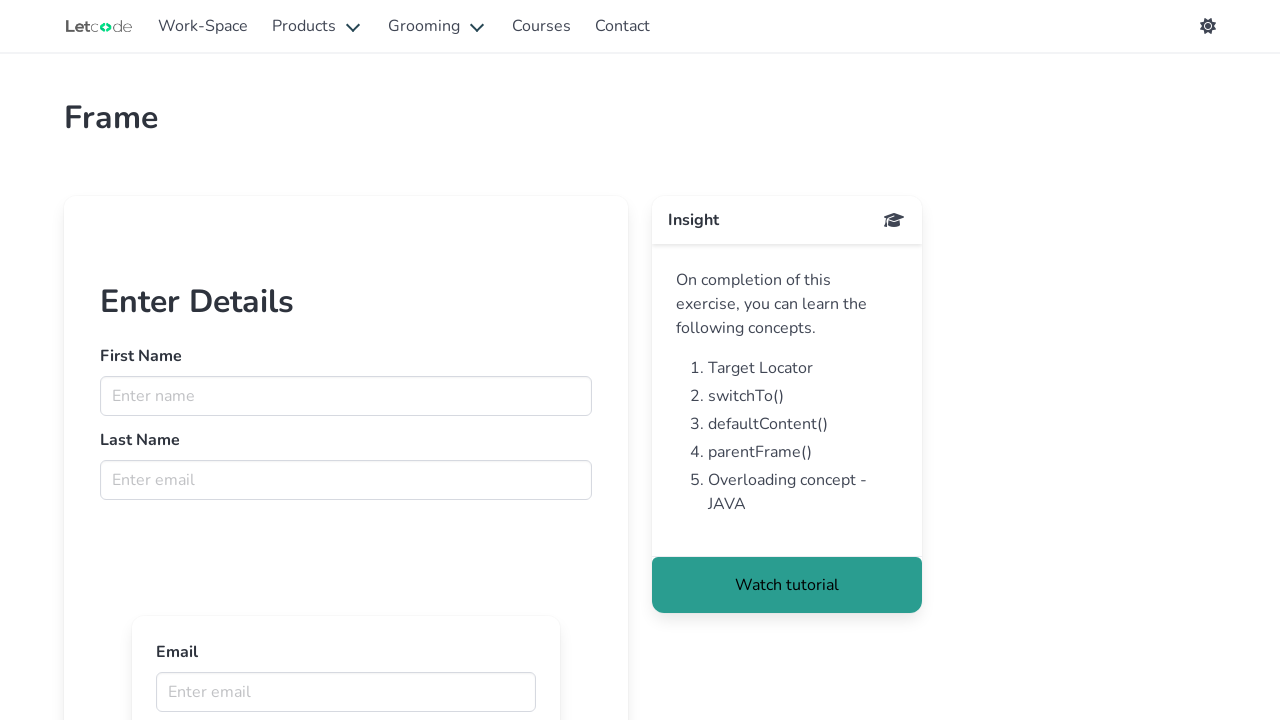

Filled first name field in first frame with 'Huabo He' on input[name='fname']
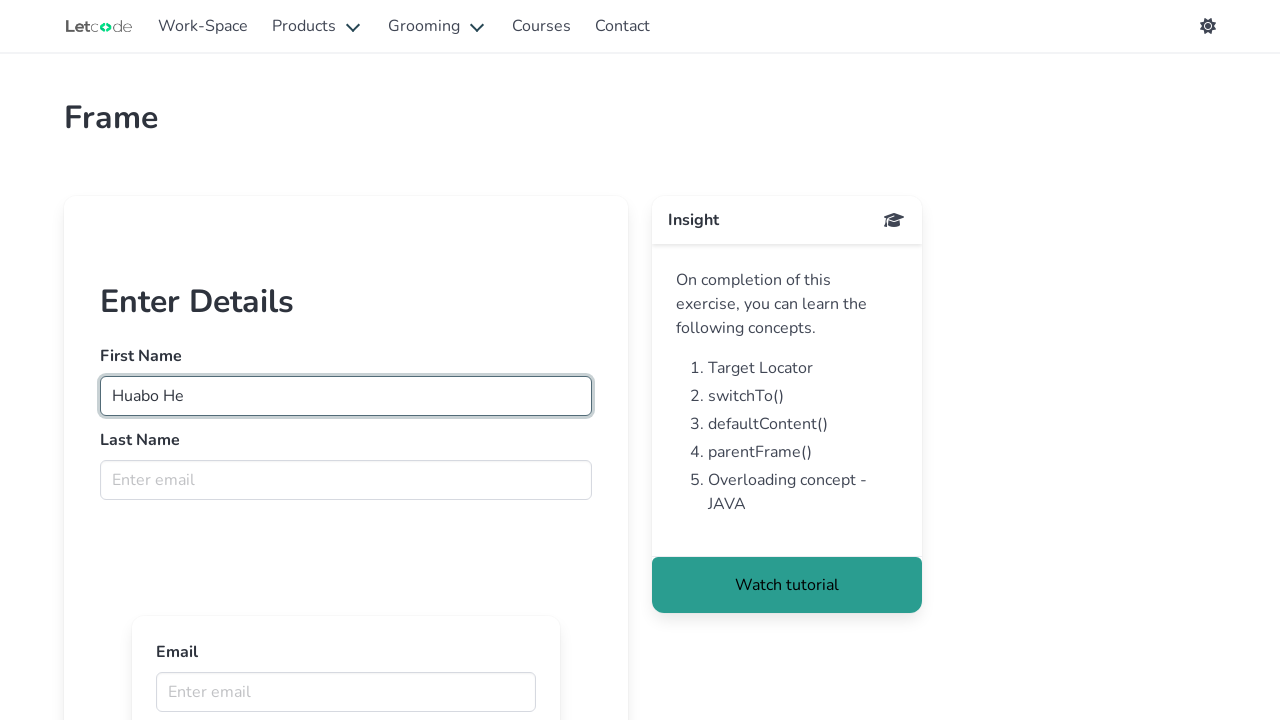

Filled last name field in first frame with 'root@test.com' on input[name='lname']
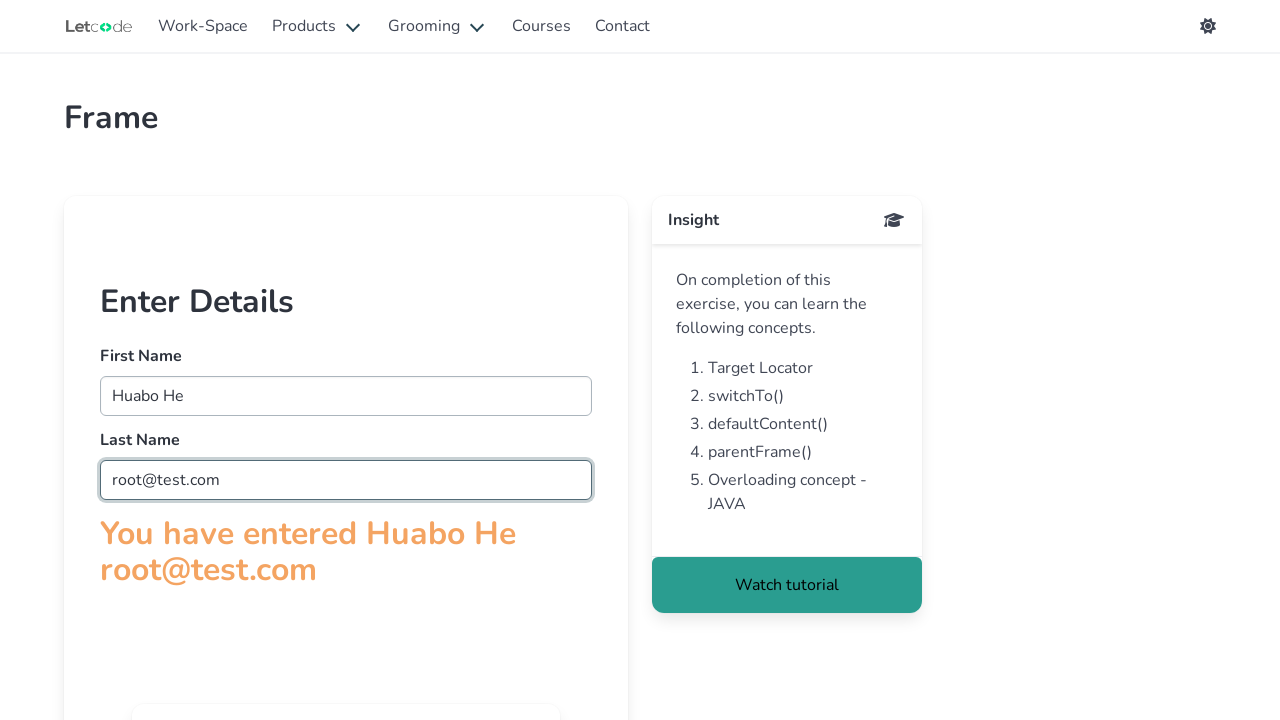

Retrieved child frames from first frame
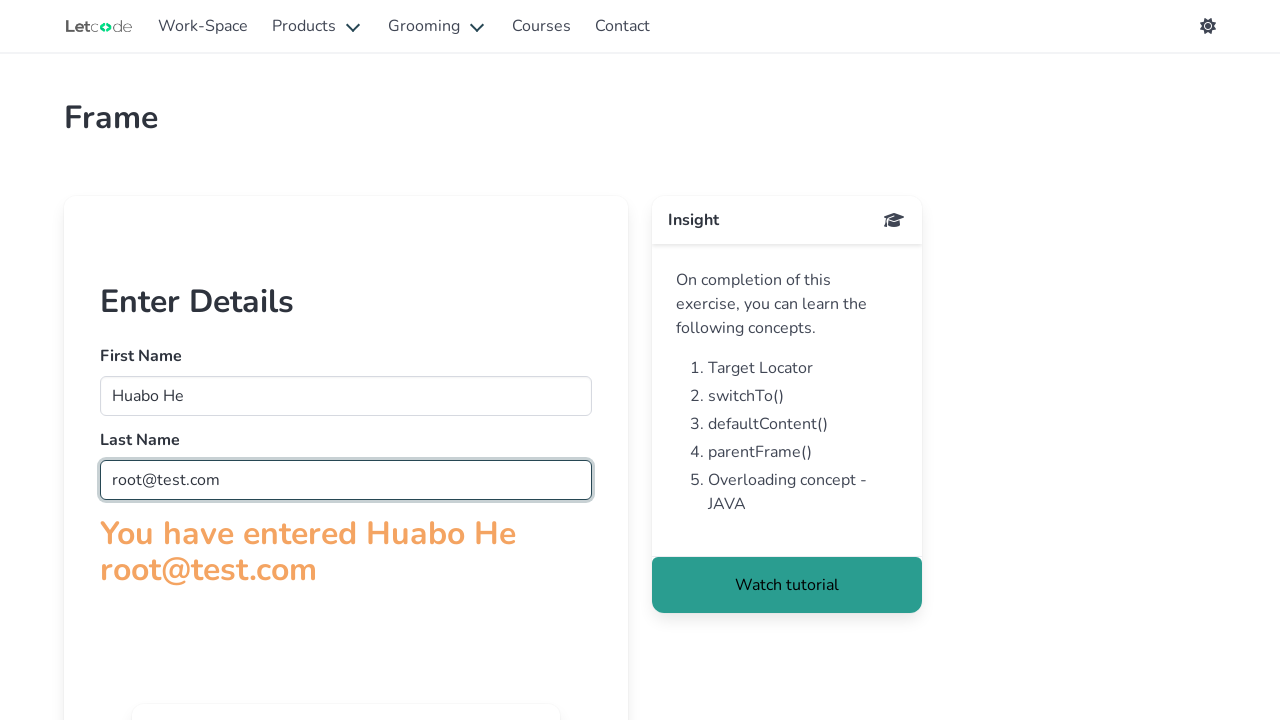

Verified that first frame has 4 child frames
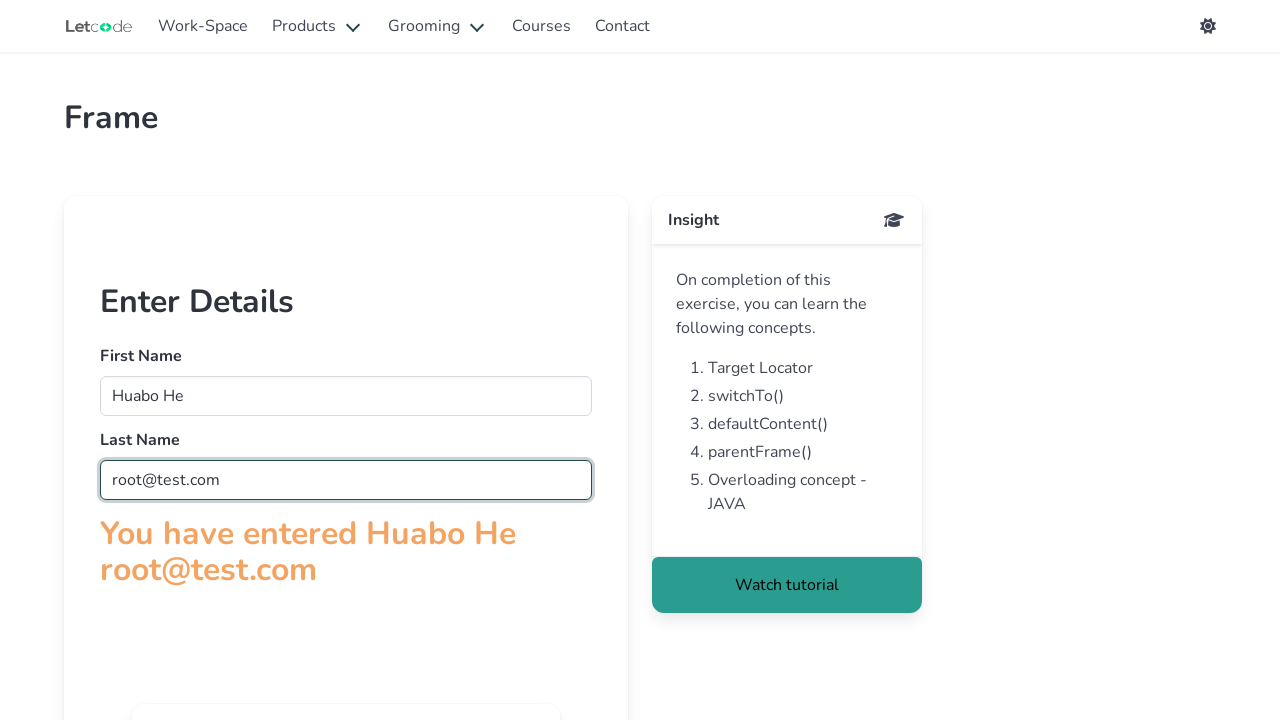

Filled email field in first child frame with 'admin@test.com' on input[name='email']
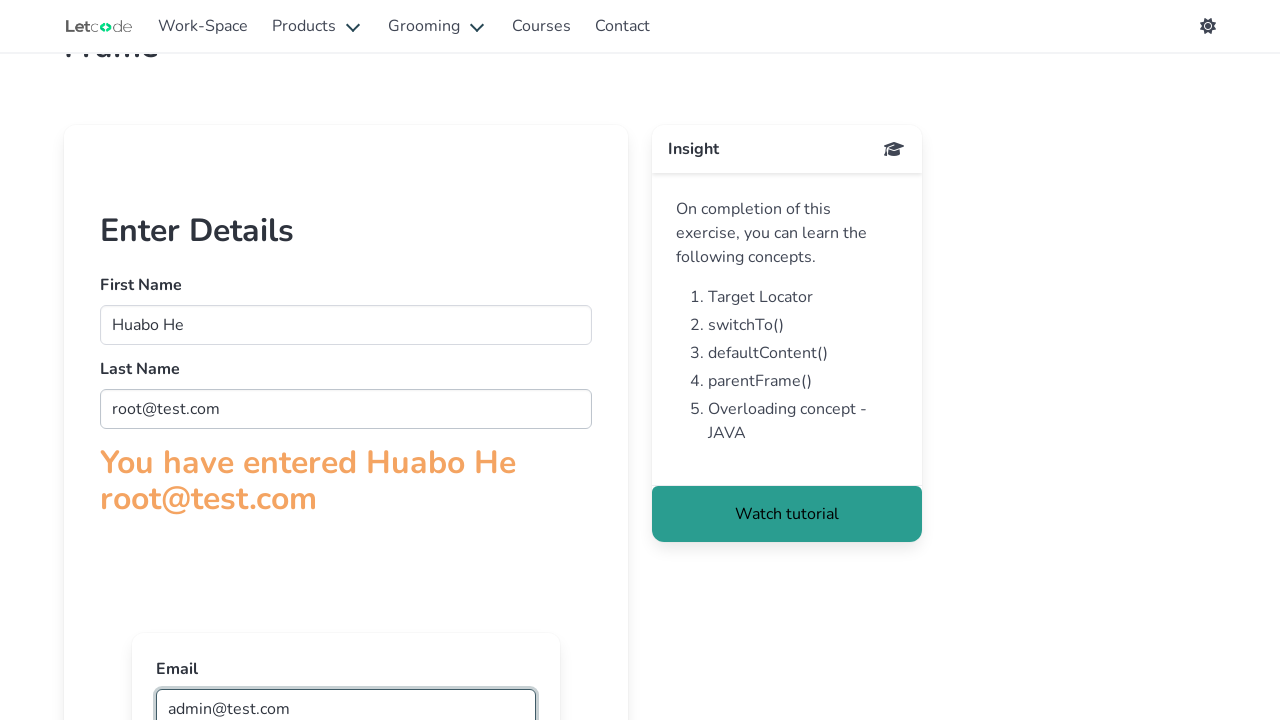

Accessed parent frame from first child frame
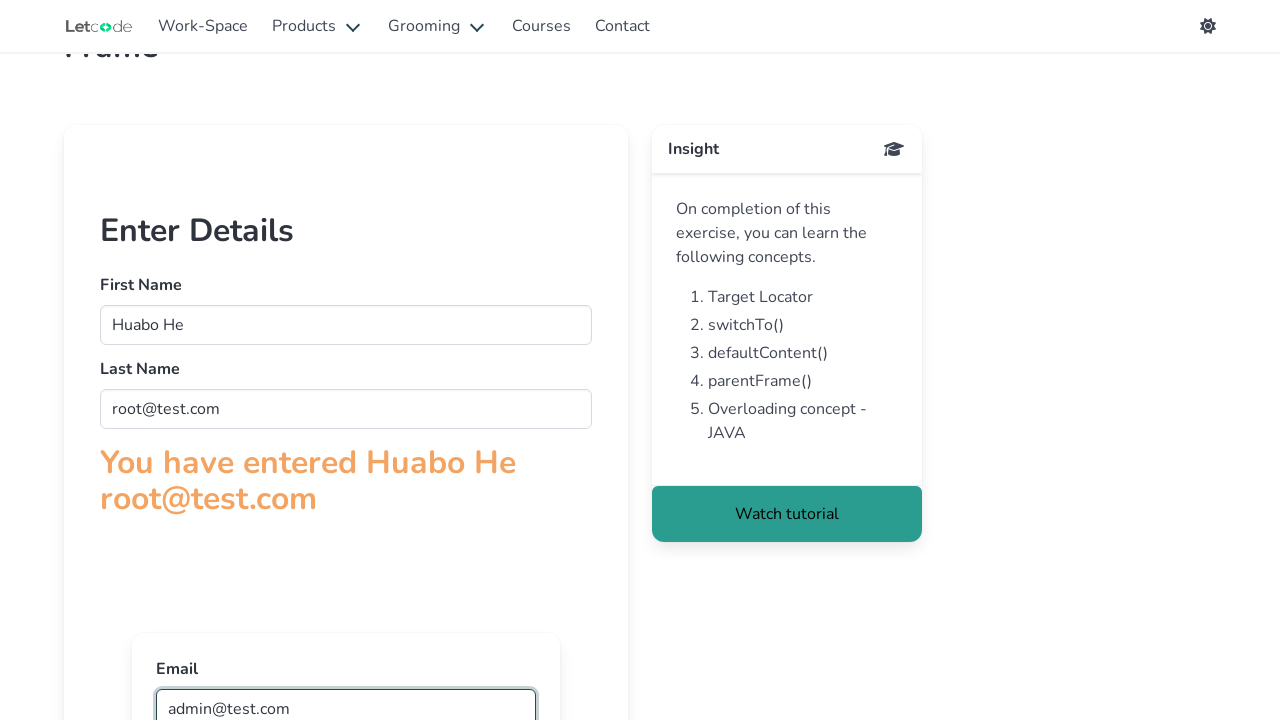

Updated first name field in parent frame with 'Huabo He Update' on input[name='fname']
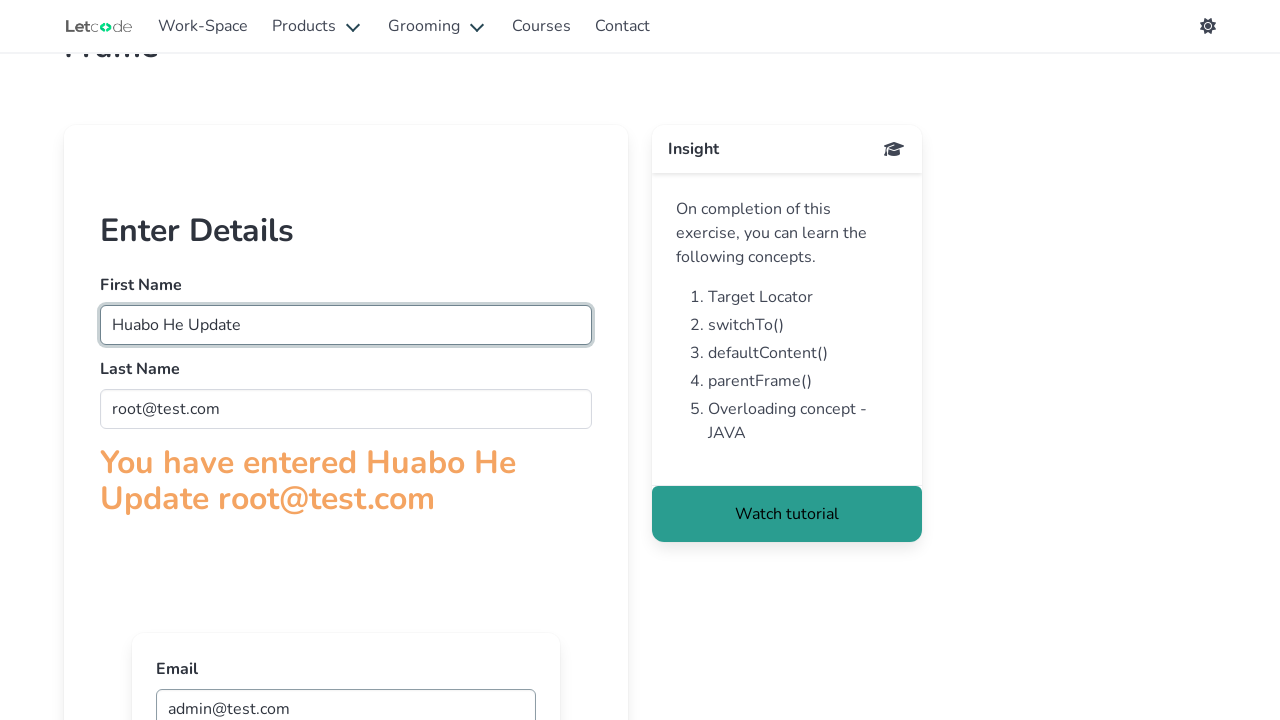

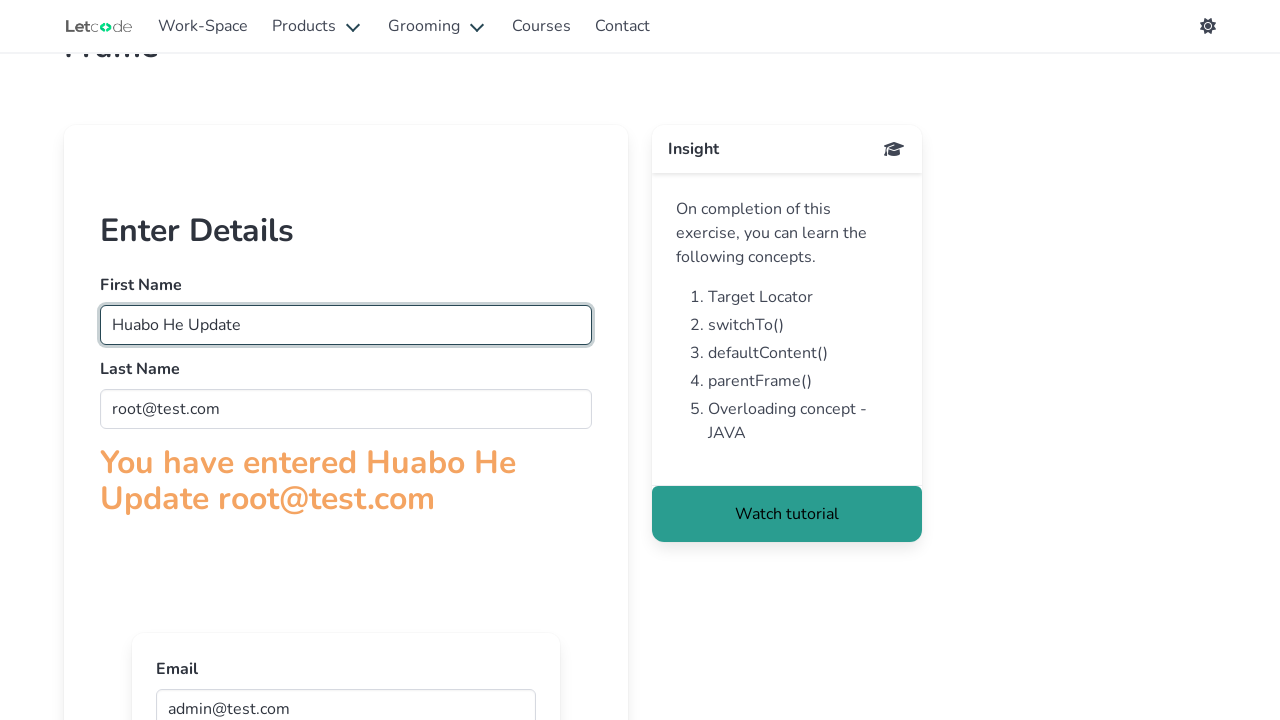